Tests filling out a registration form with email, first name, and last name fields

Starting URL: https://demo.automationtesting.in/Register.html

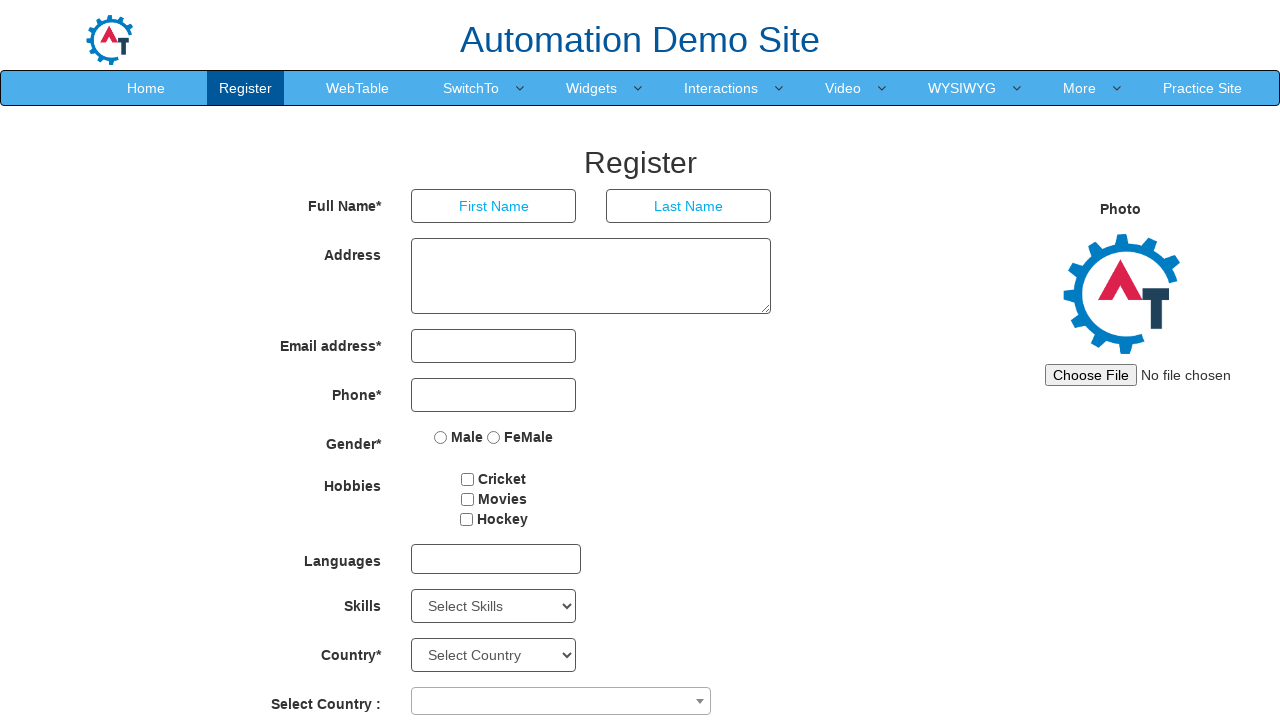

Filled email field with 'sarah.johnson@testmail.com' on input[type='email']
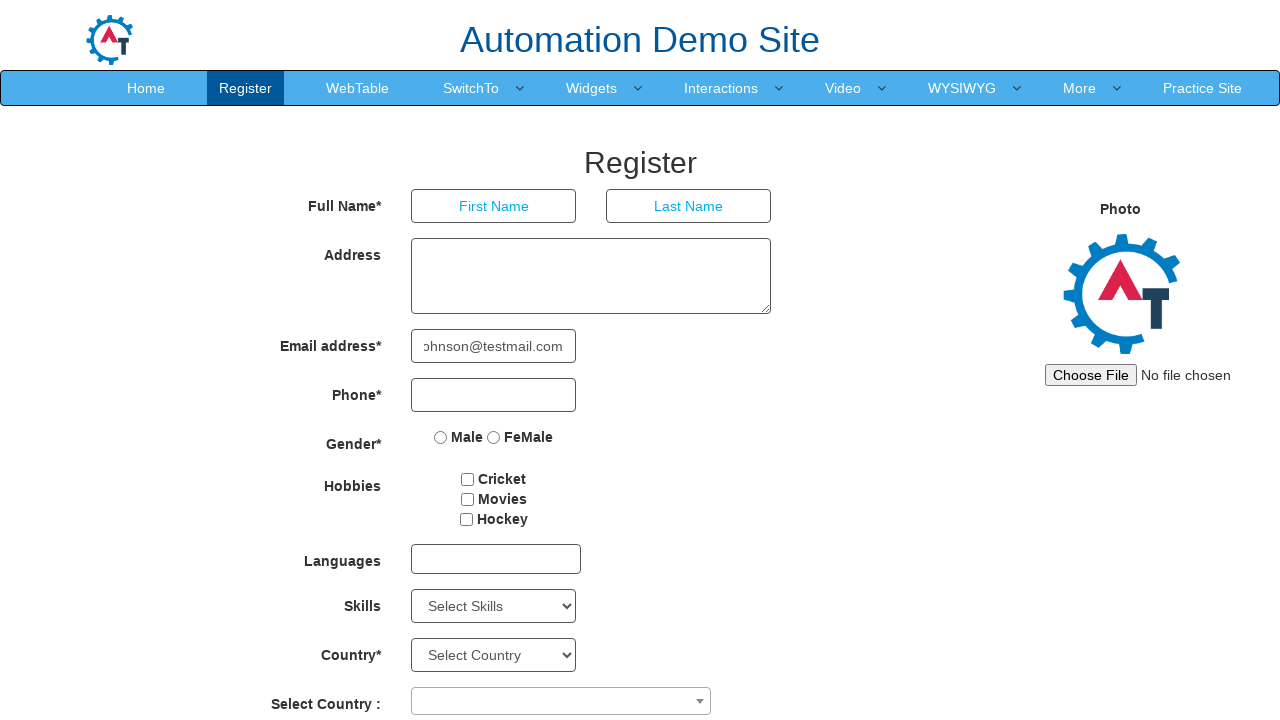

Filled first name field with 'Sarah' on (//input[@type='text'])[1]
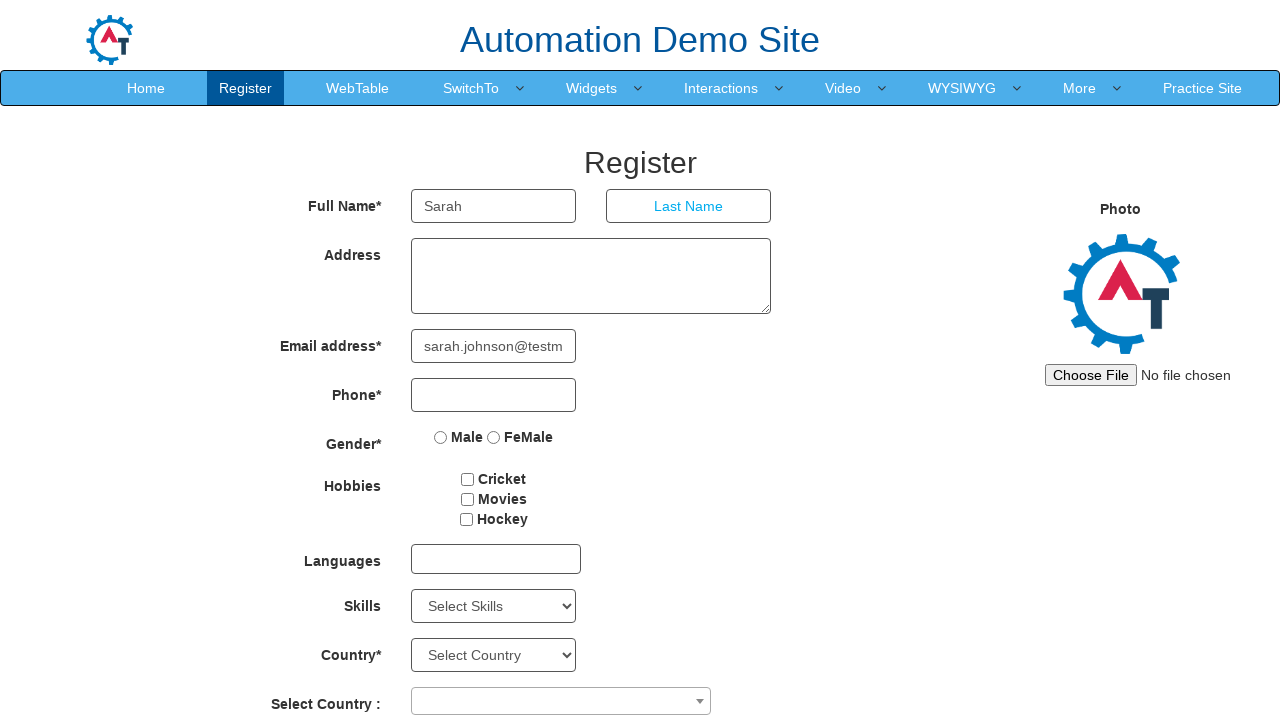

Filled last name field with 'Johnson' on (//input[@type='text'])[2]
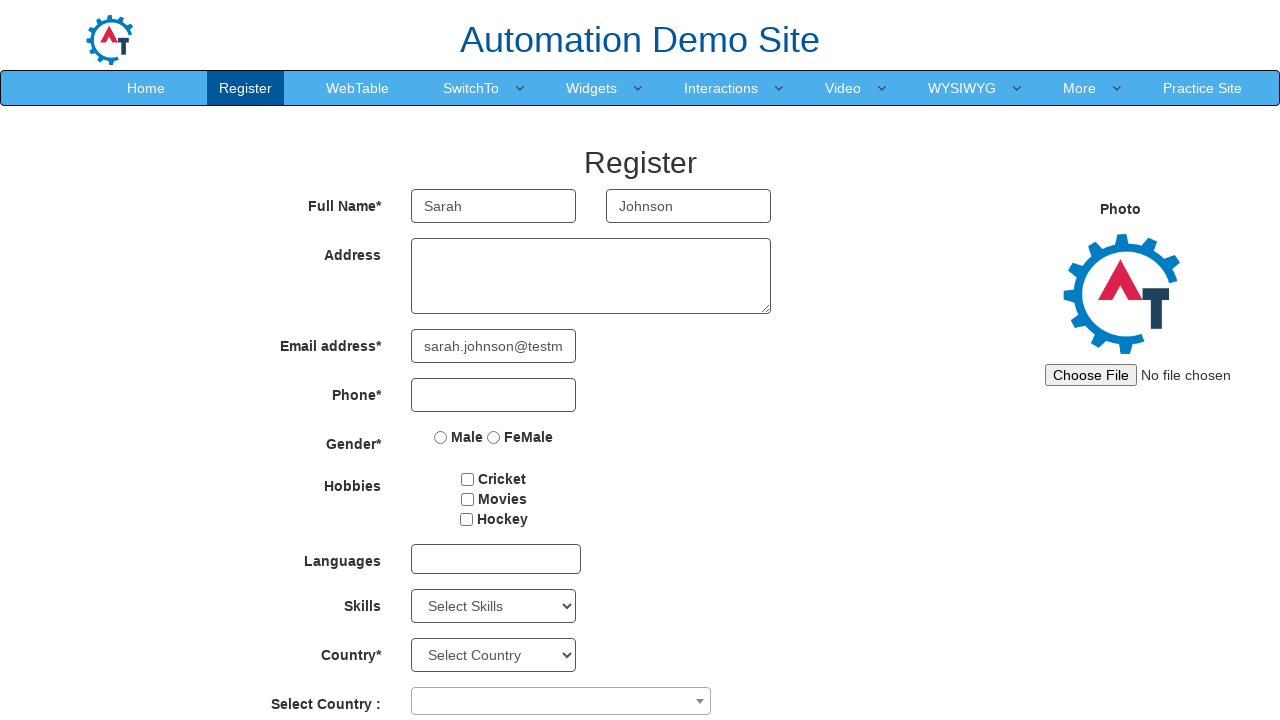

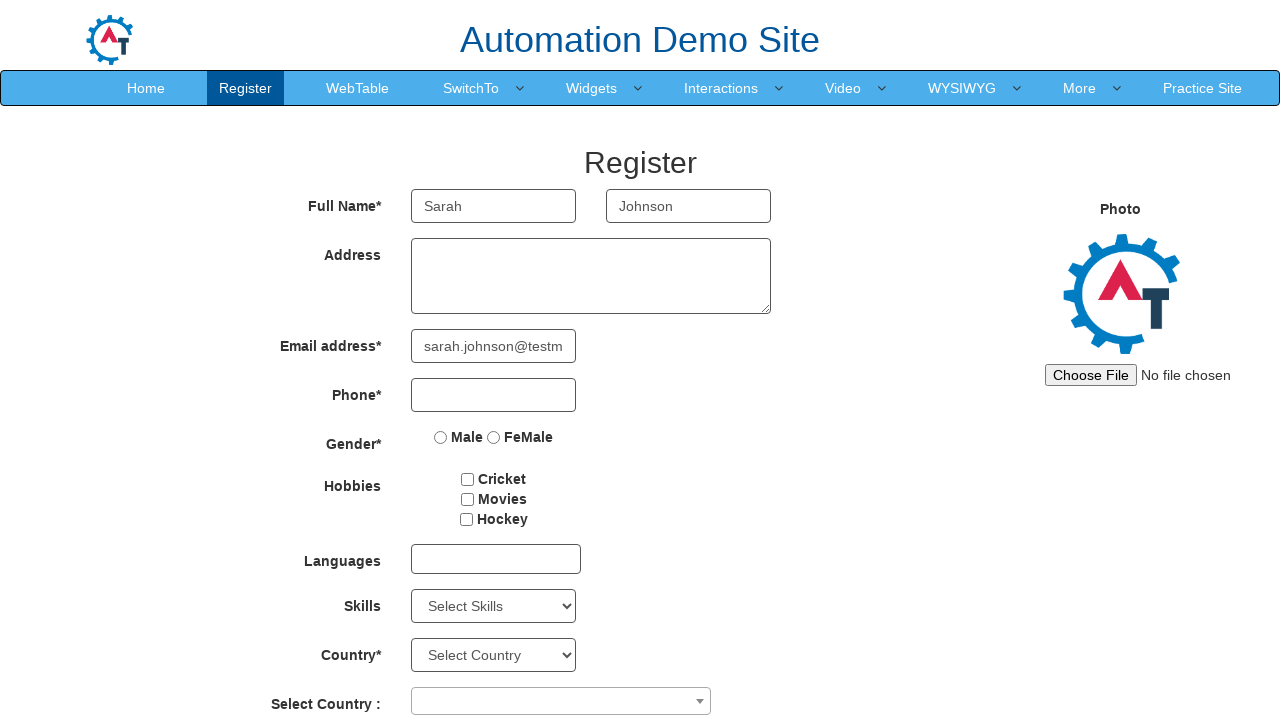